Tests interaction with an HTML table on a practice automation page by locating the table, verifying it has rows and columns, and reading cell data from a specific row.

Starting URL: https://www.rahulshettyacademy.com/AutomationPractice/

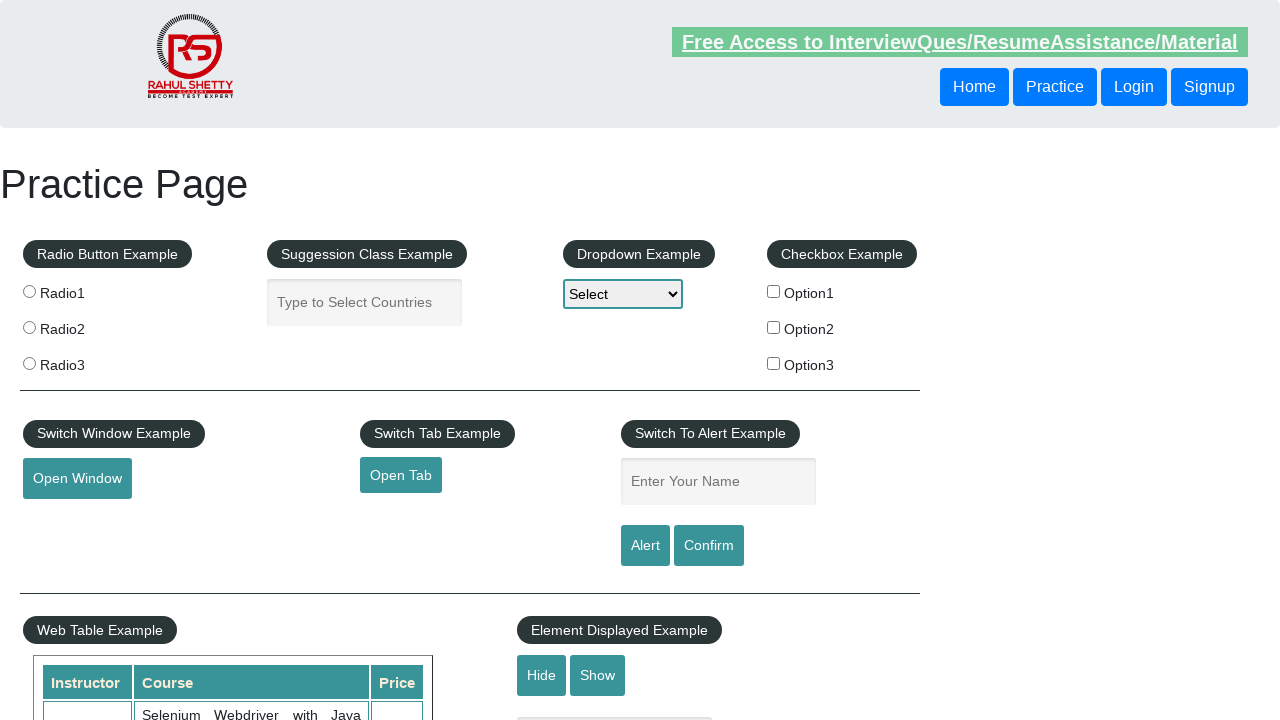

Waited for product table to be visible
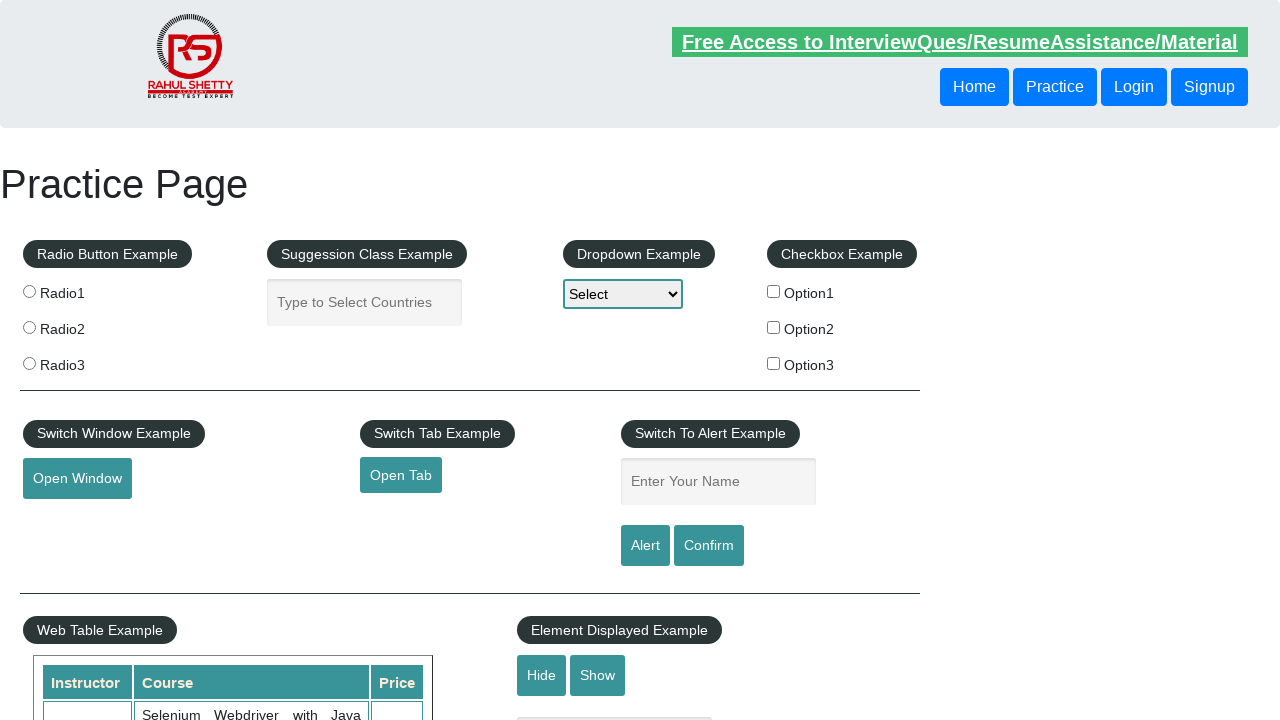

Located product table element
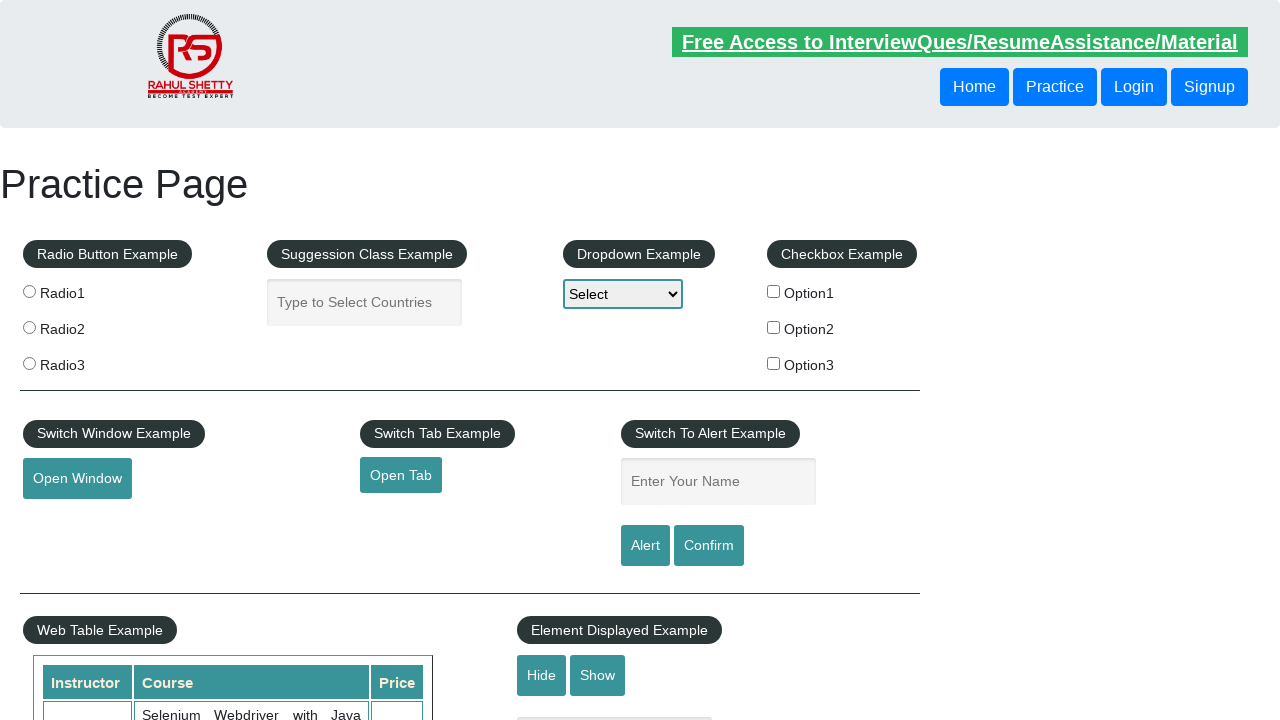

Counted 21 rows in the table
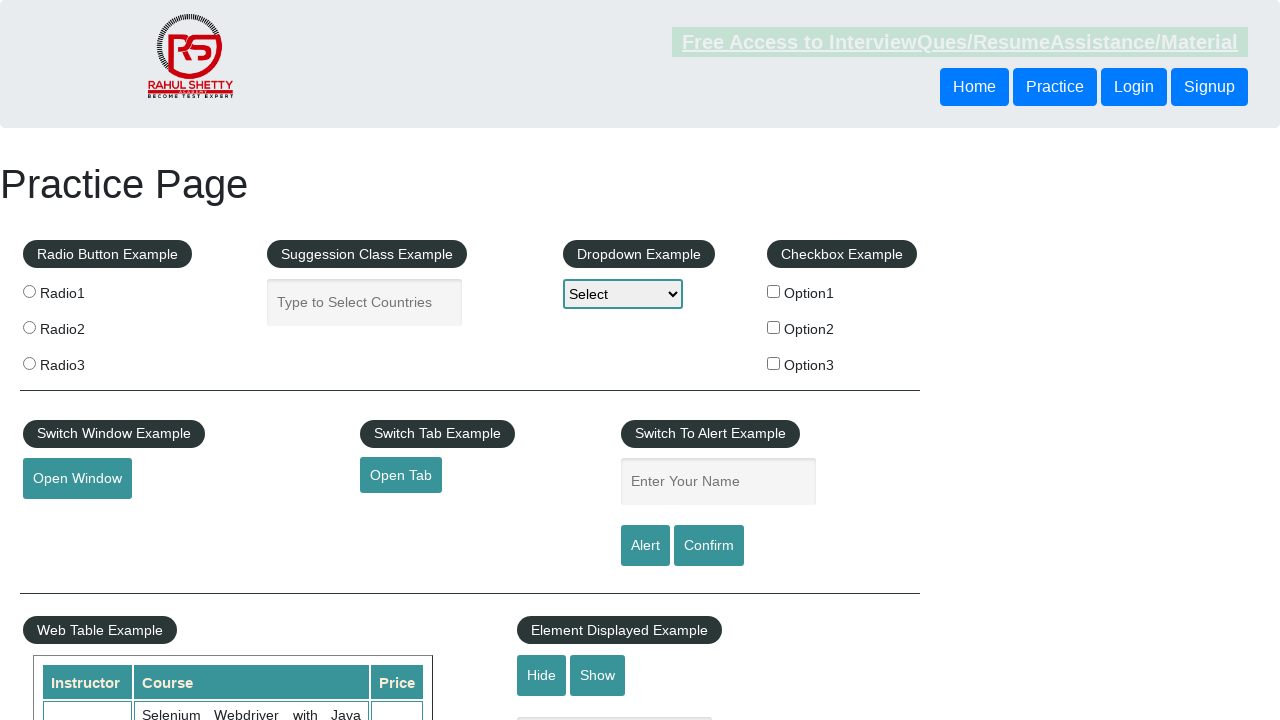

Counted 3 columns in the table header
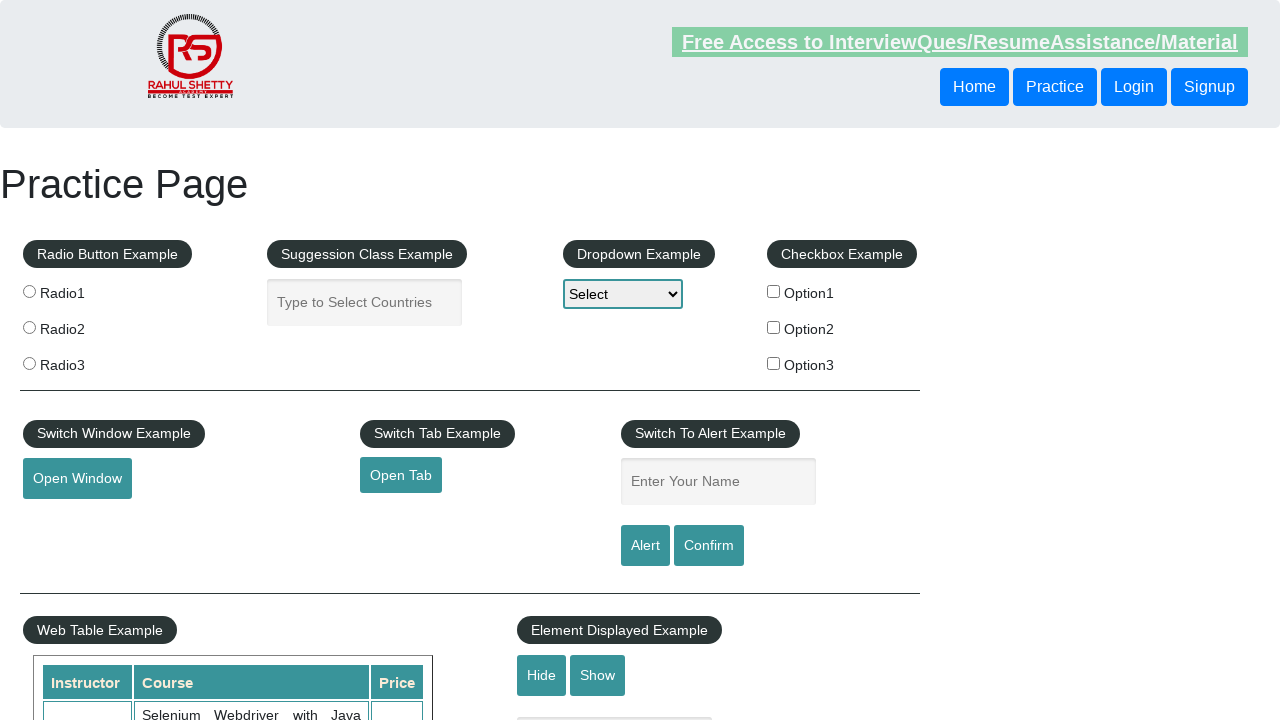

Located all cells in the second data row
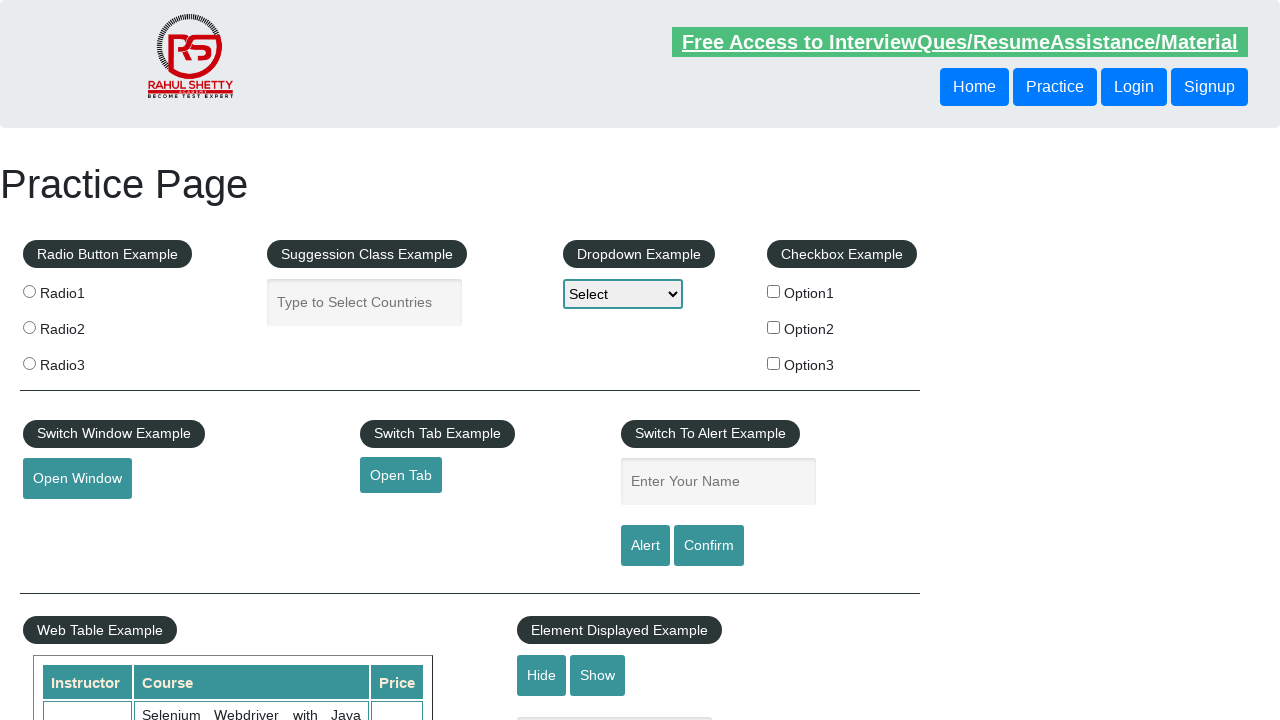

Read cell 0 text: 'Rahul Shetty'
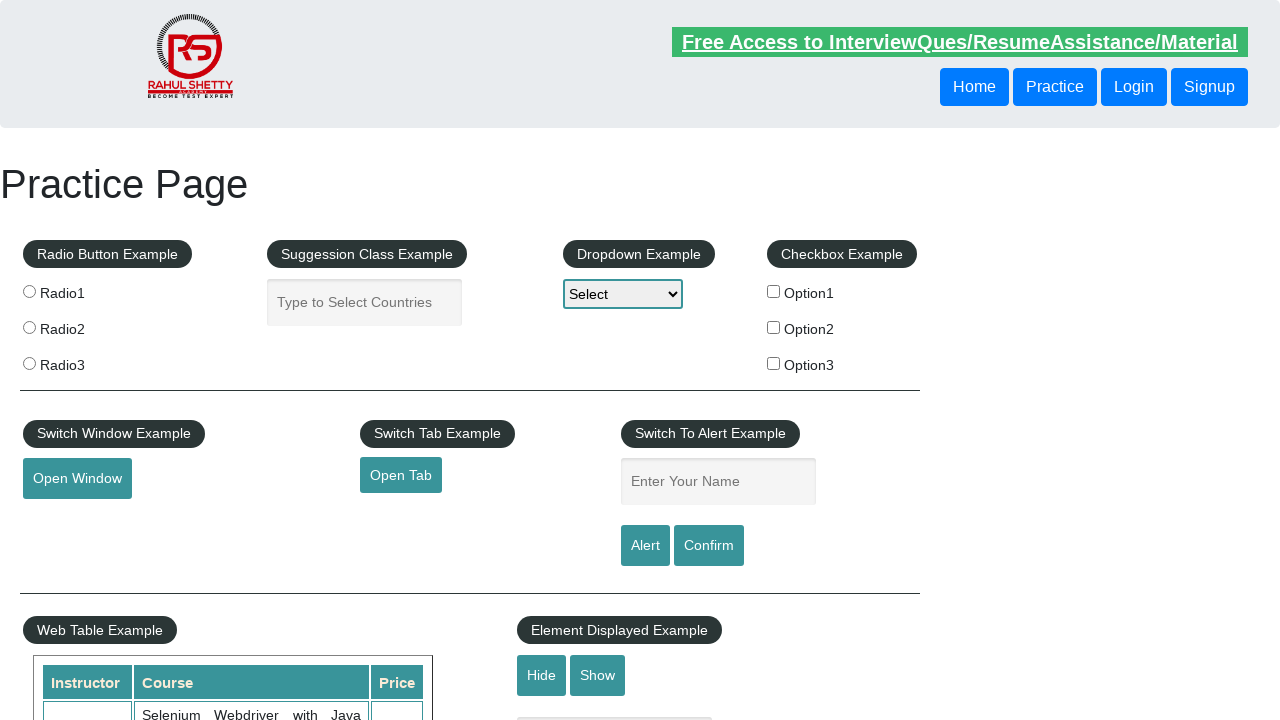

Read cell 1 text: 'Learn SQL in Practical + Database Testing from Scratch'
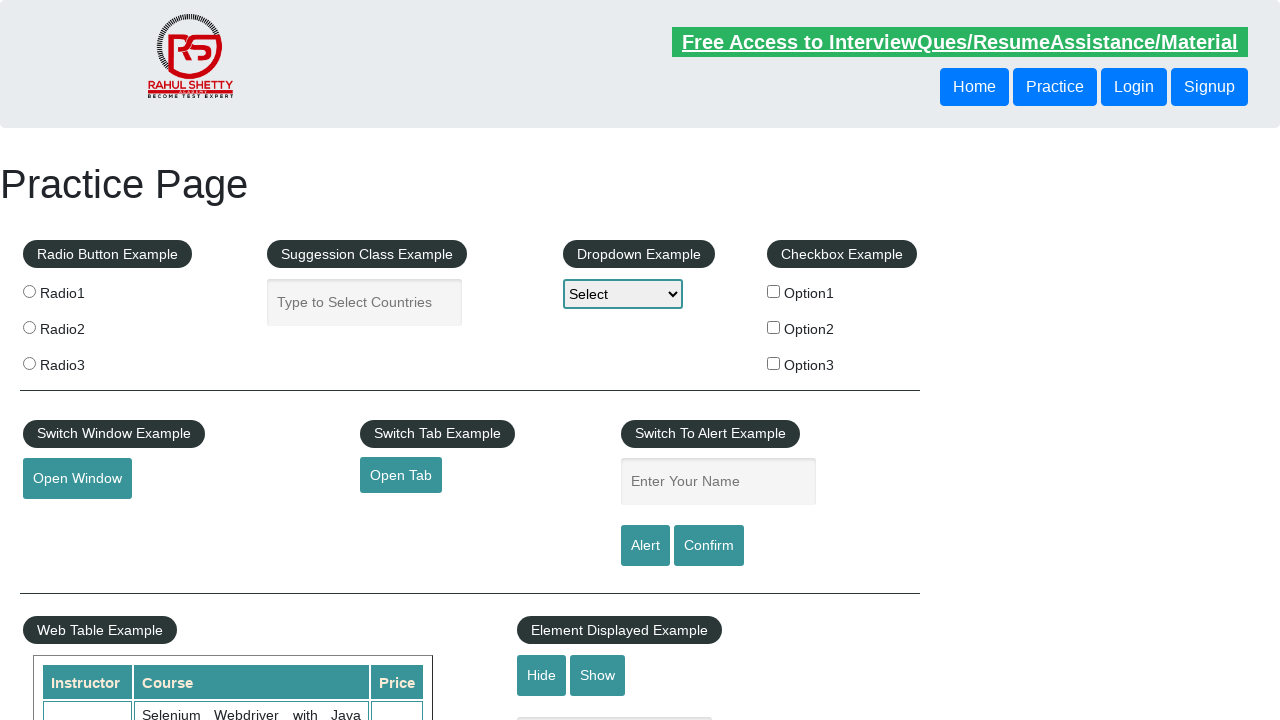

Read cell 2 text: '25'
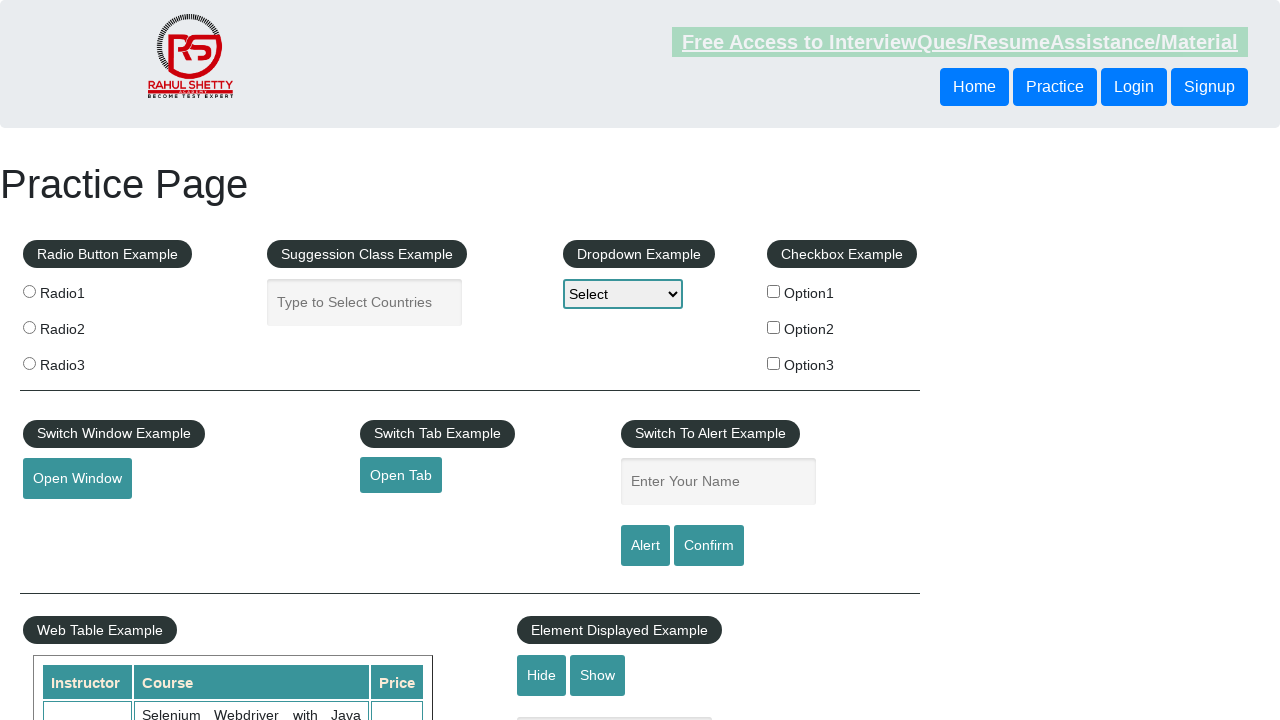

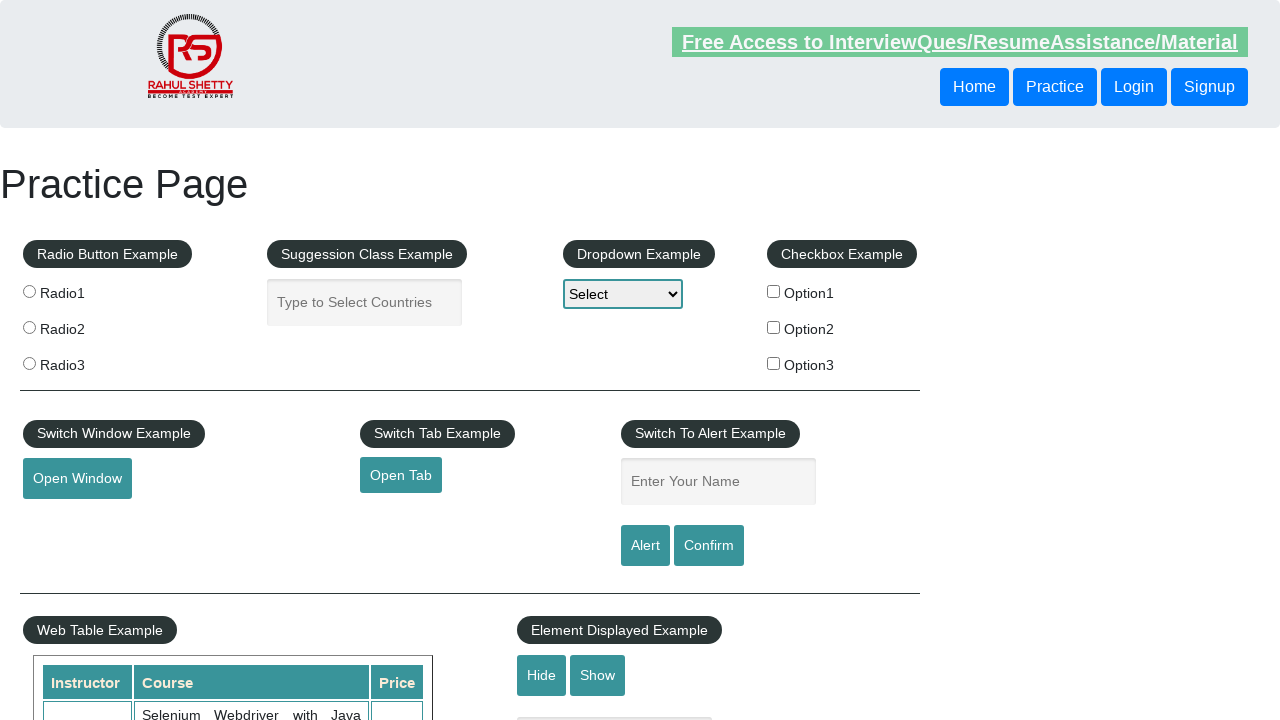